Tests WebDriver scope functionality by locating footer section and a specific column within it, verifying that links are present in these page sections

Starting URL: http://www.qaclickacademy.com/practice.php

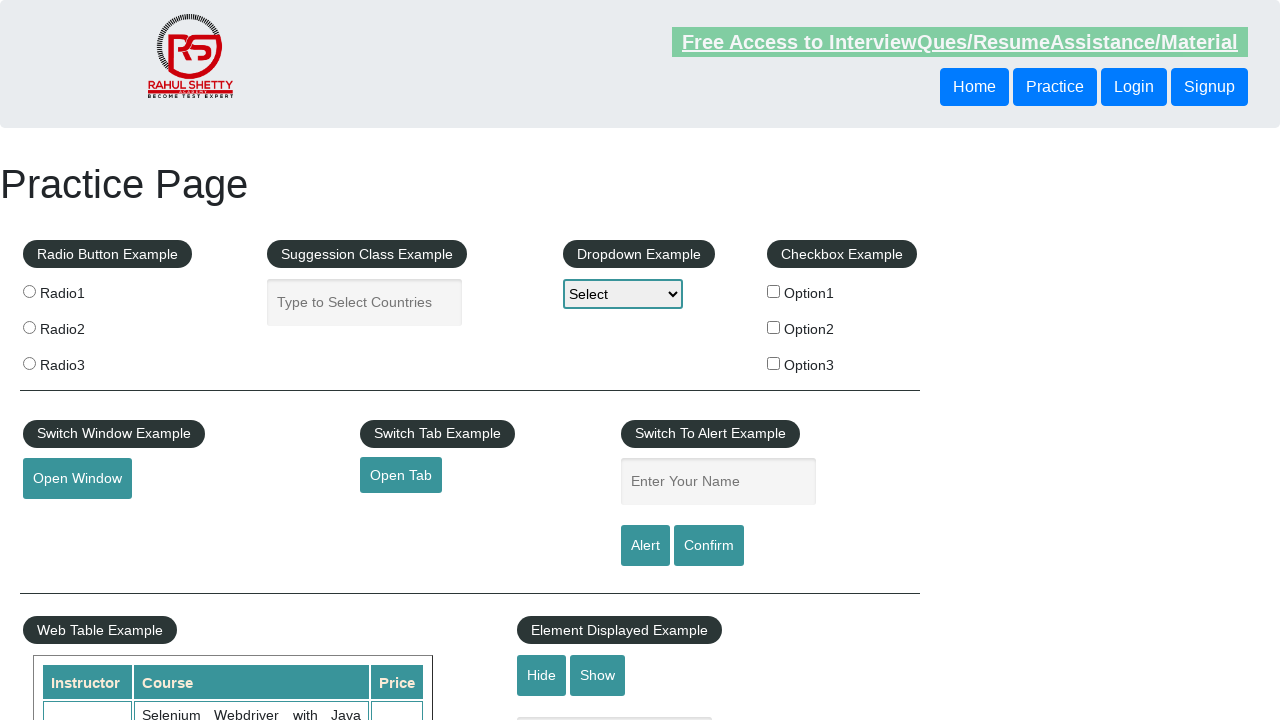

Located footer section with ID 'gf-BIG'
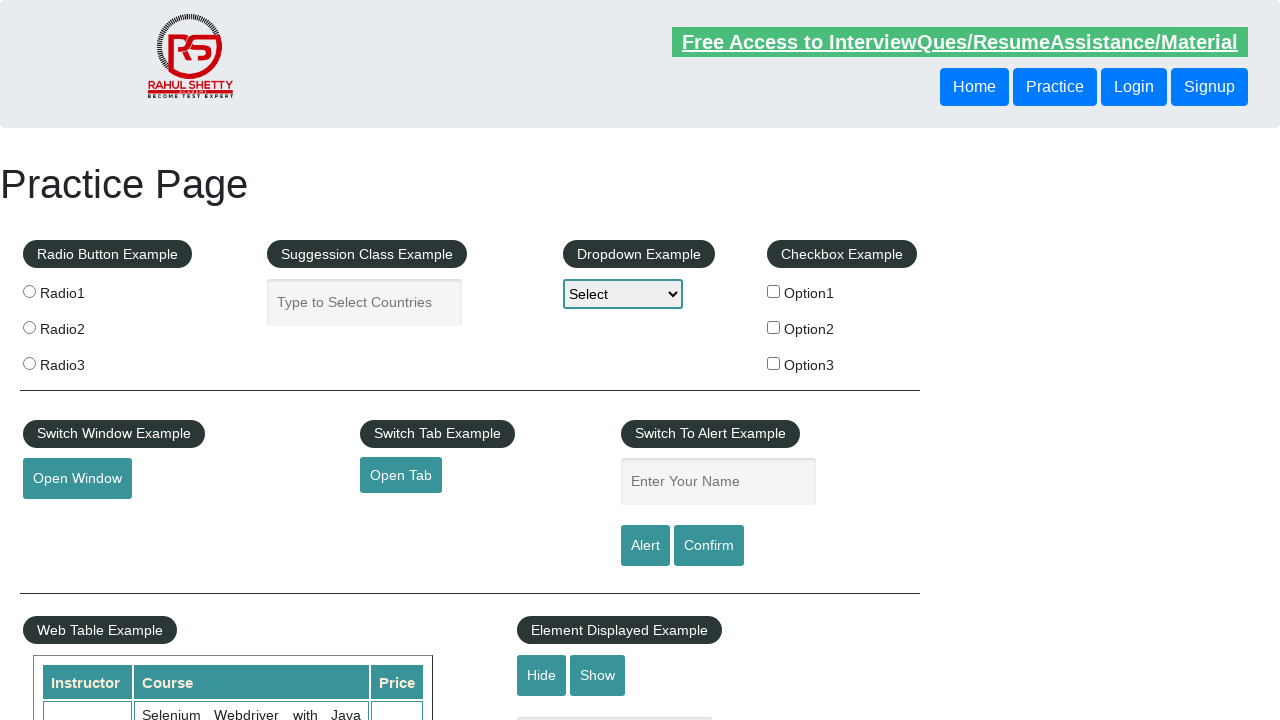

Located all links within footer section
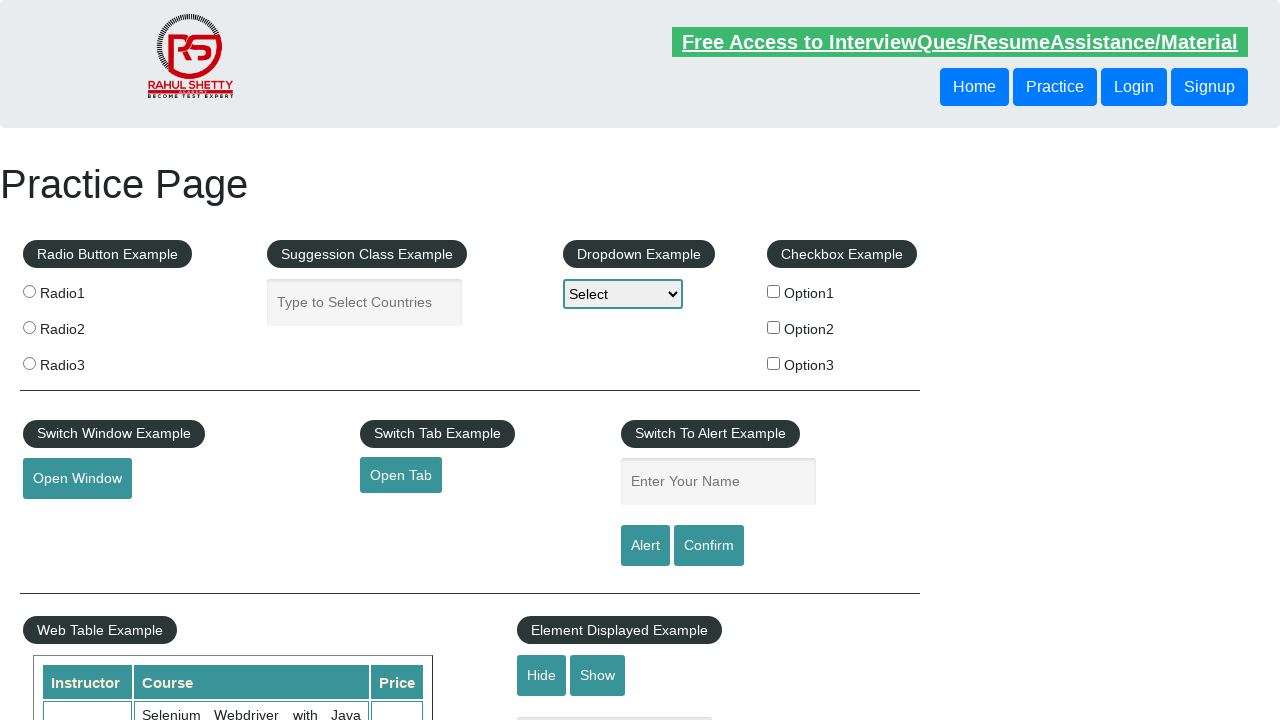

Verified footer contains links (assertion passed)
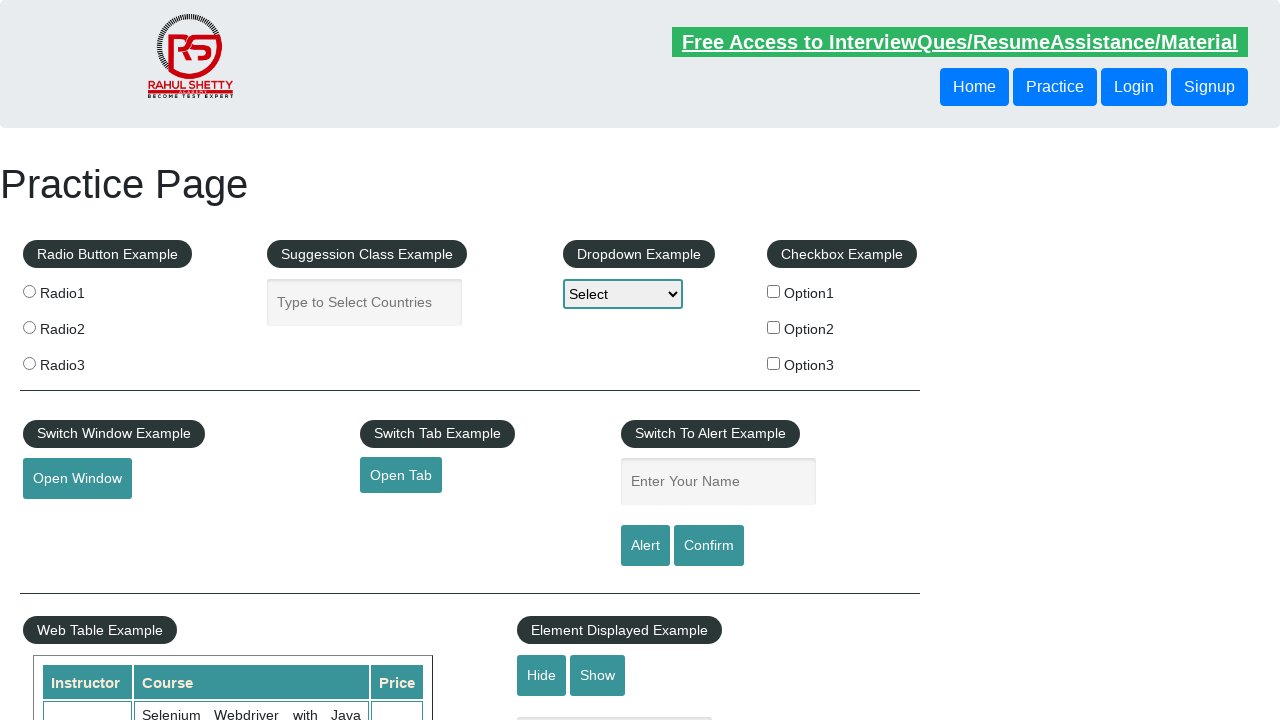

Located first column in footer table
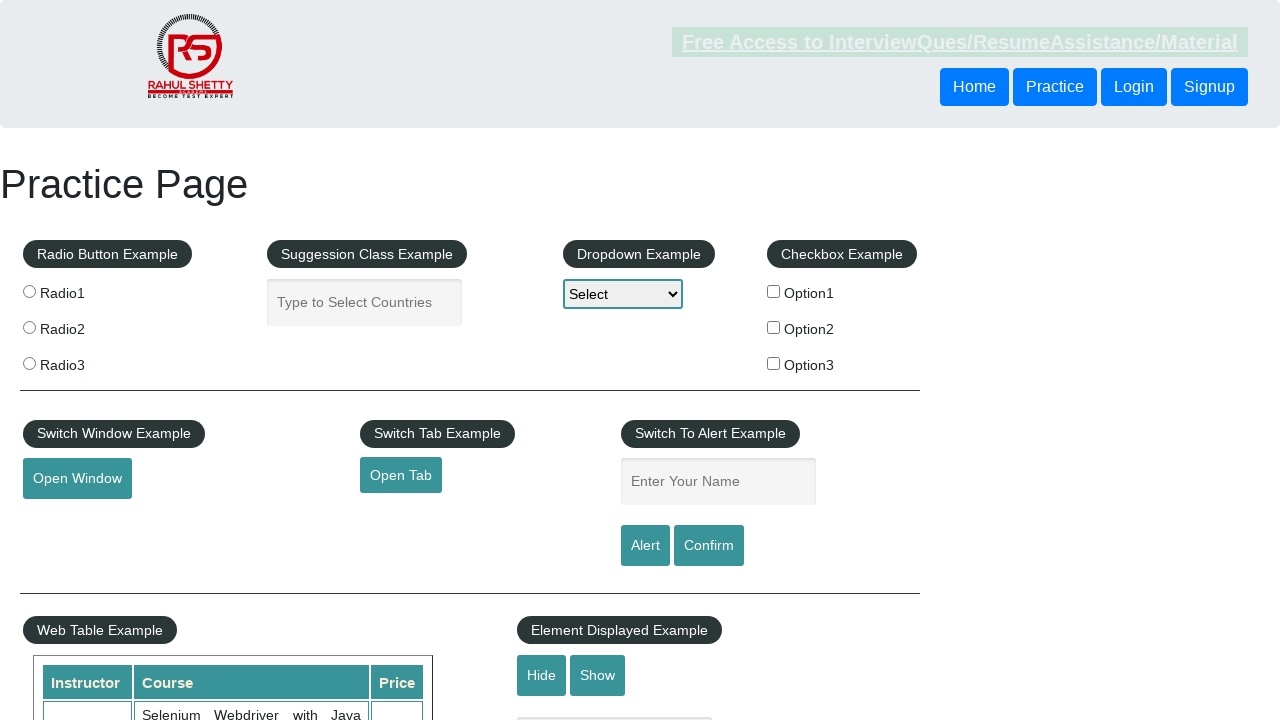

Located all links within first column
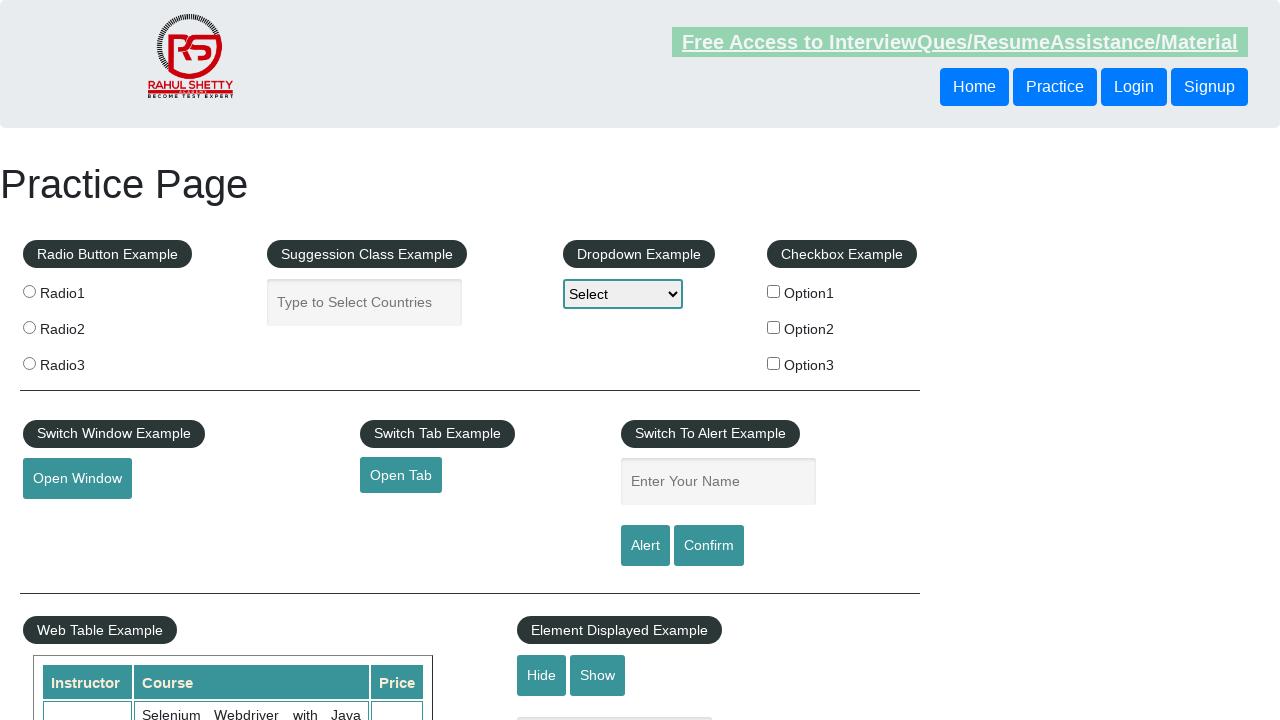

Verified first column contains links (assertion passed)
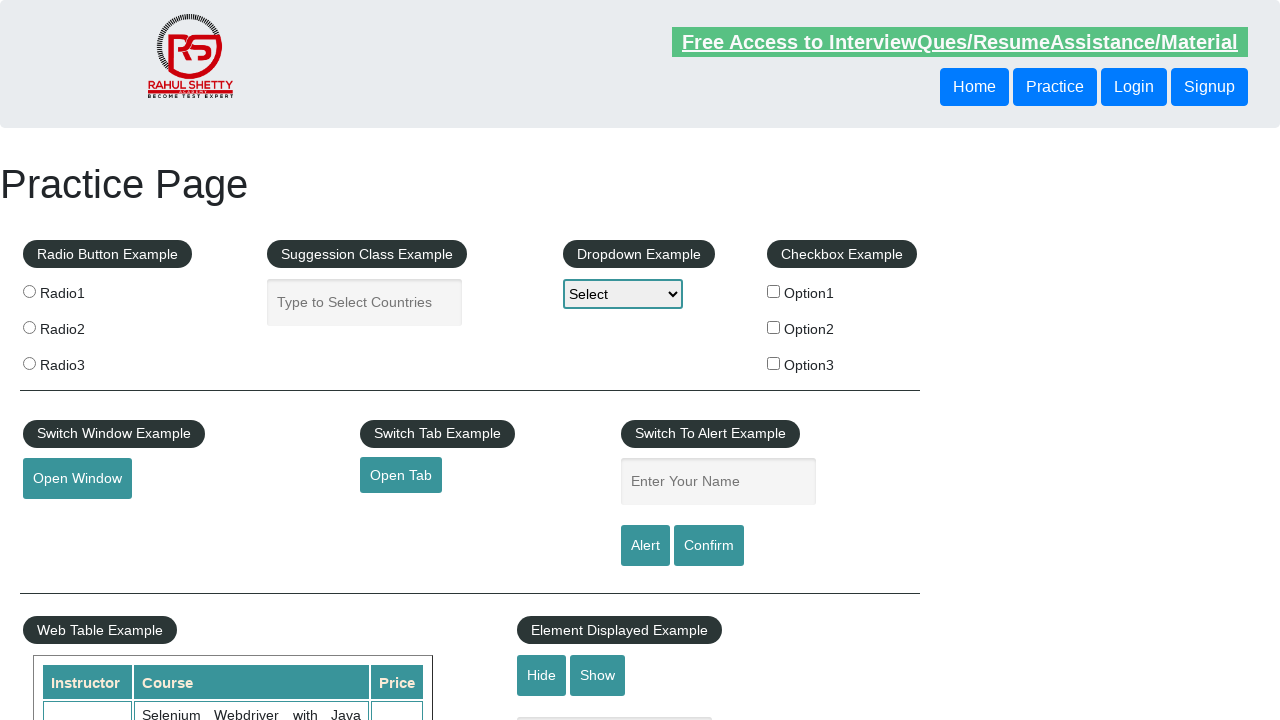

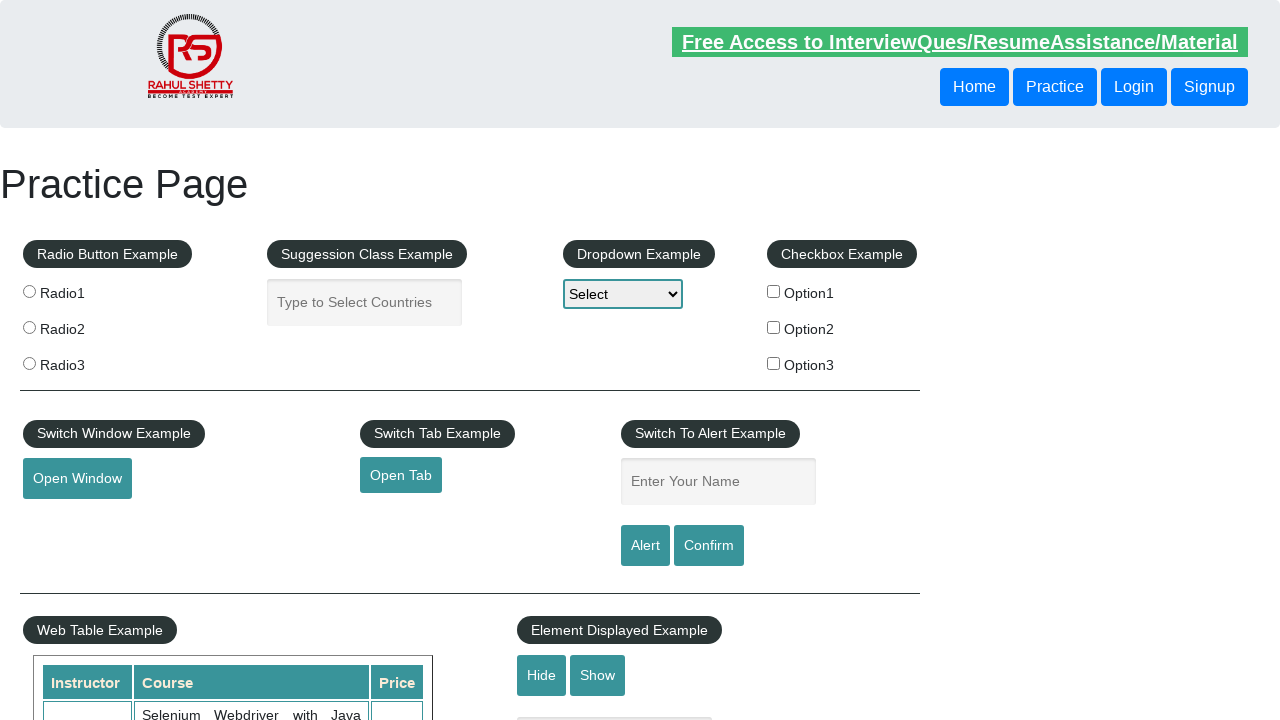